Tests checkbox functionality by clicking to check and uncheck a checkbox, and verifies the total count of checkboxes on the page

Starting URL: https://rahulshettyacademy.com/AutomationPractice/

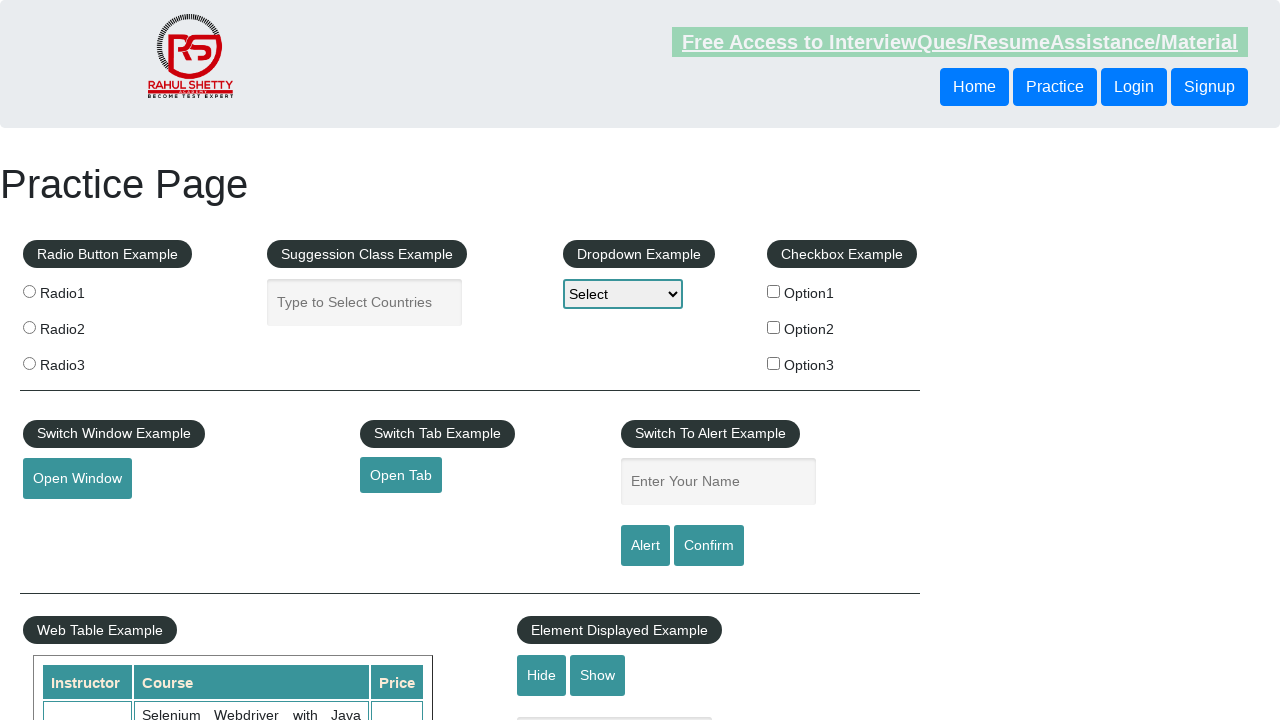

Verified checkbox #checkBoxOption1 is initially unchecked
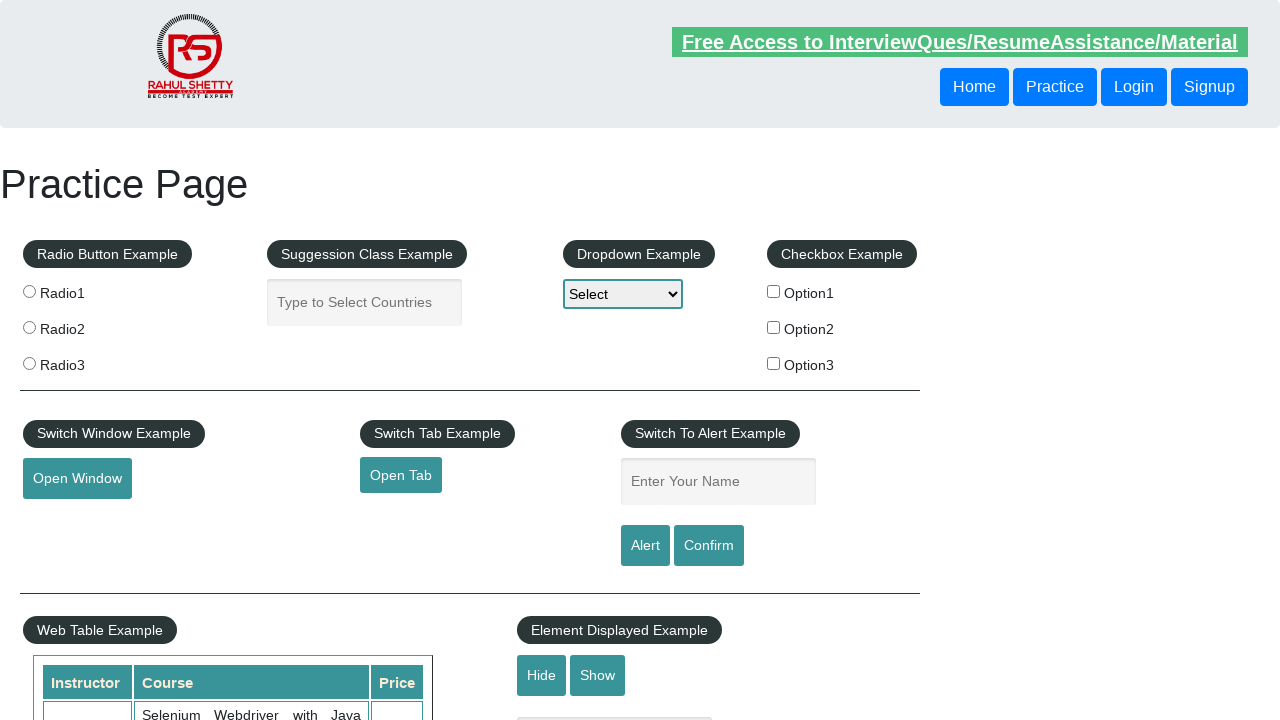

Clicked checkbox #checkBoxOption1 to check it at (774, 291) on #checkBoxOption1
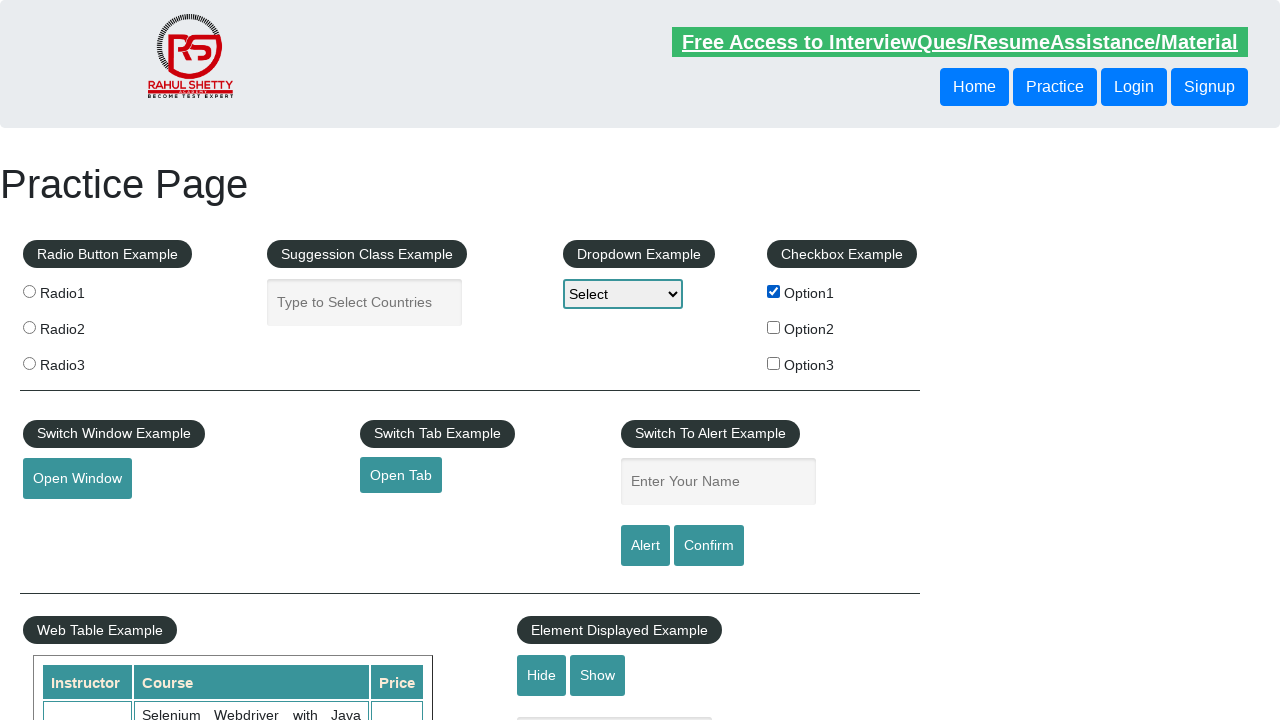

Verified checkbox #checkBoxOption1 is now checked
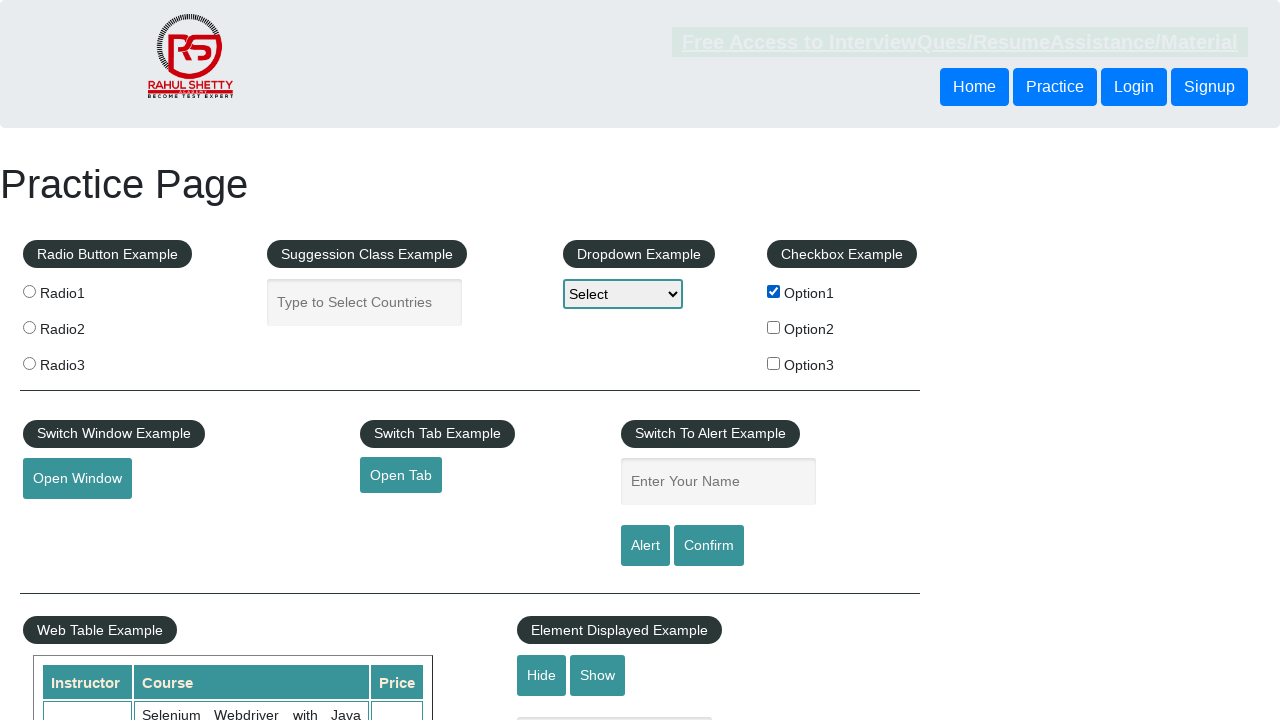

Clicked checkbox #checkBoxOption1 to uncheck it at (774, 291) on #checkBoxOption1
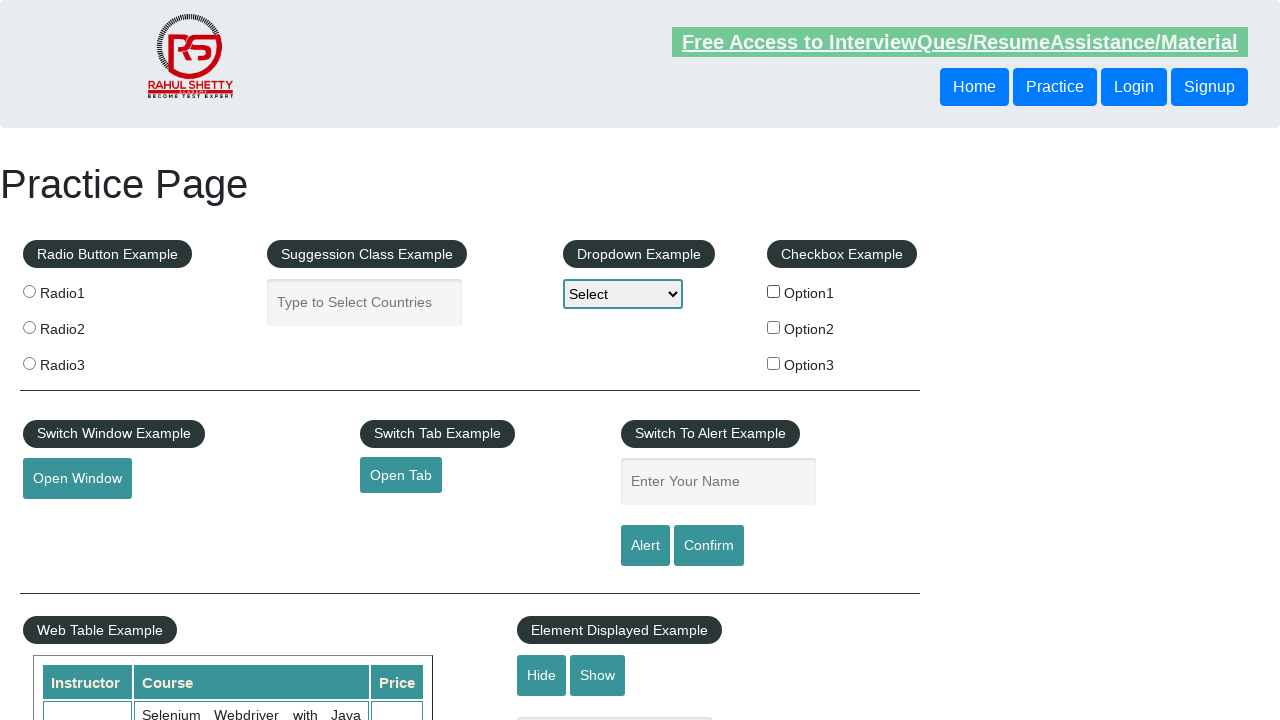

Verified checkbox #checkBoxOption1 is unchecked again
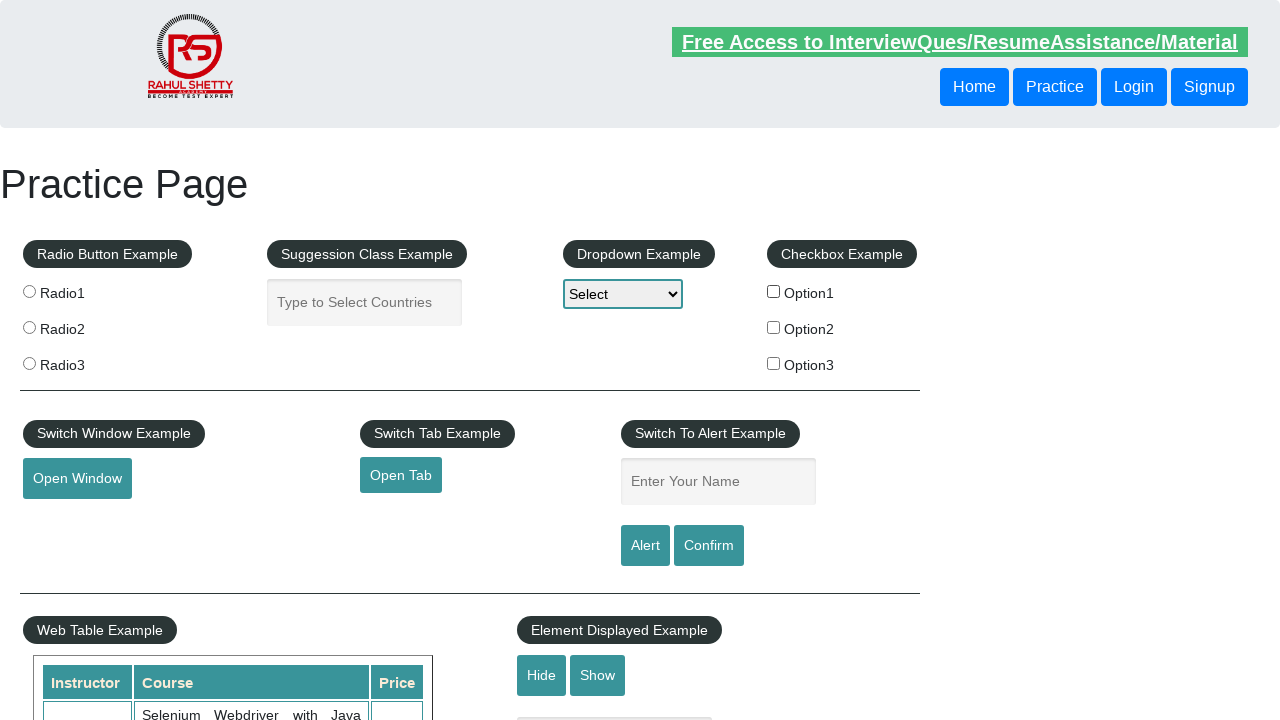

Verified total count of checkboxes on page is 3
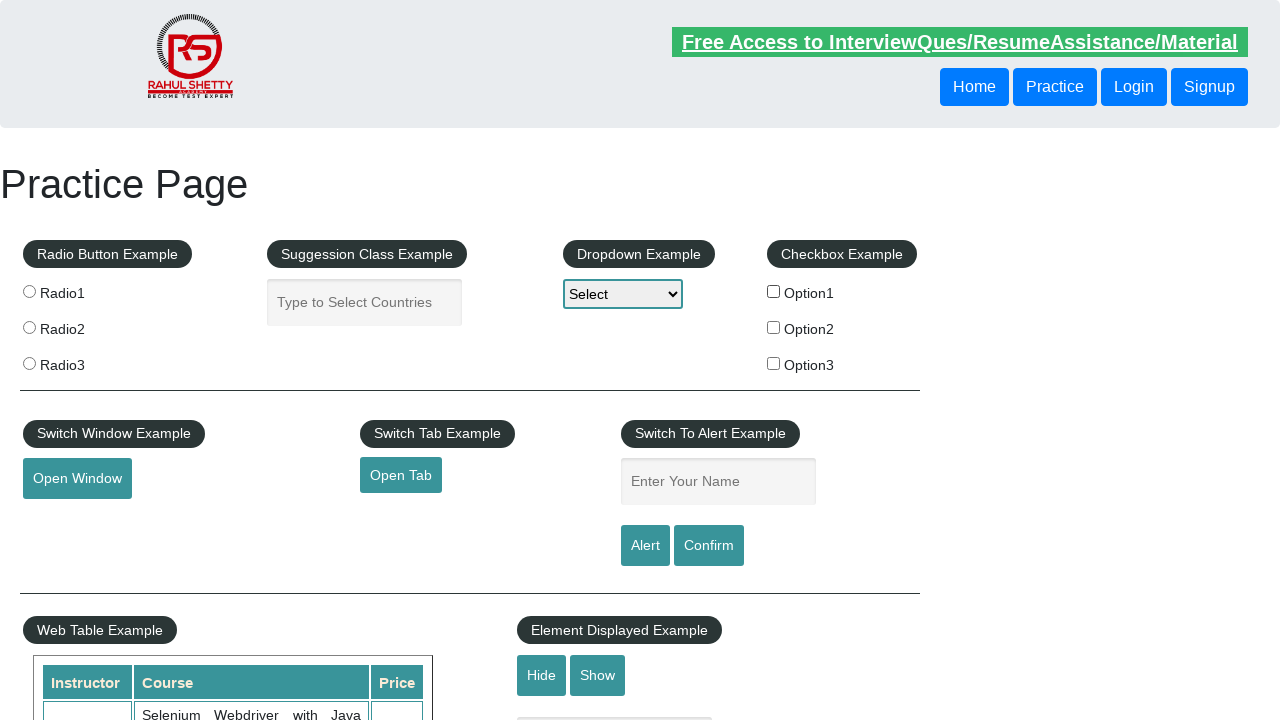

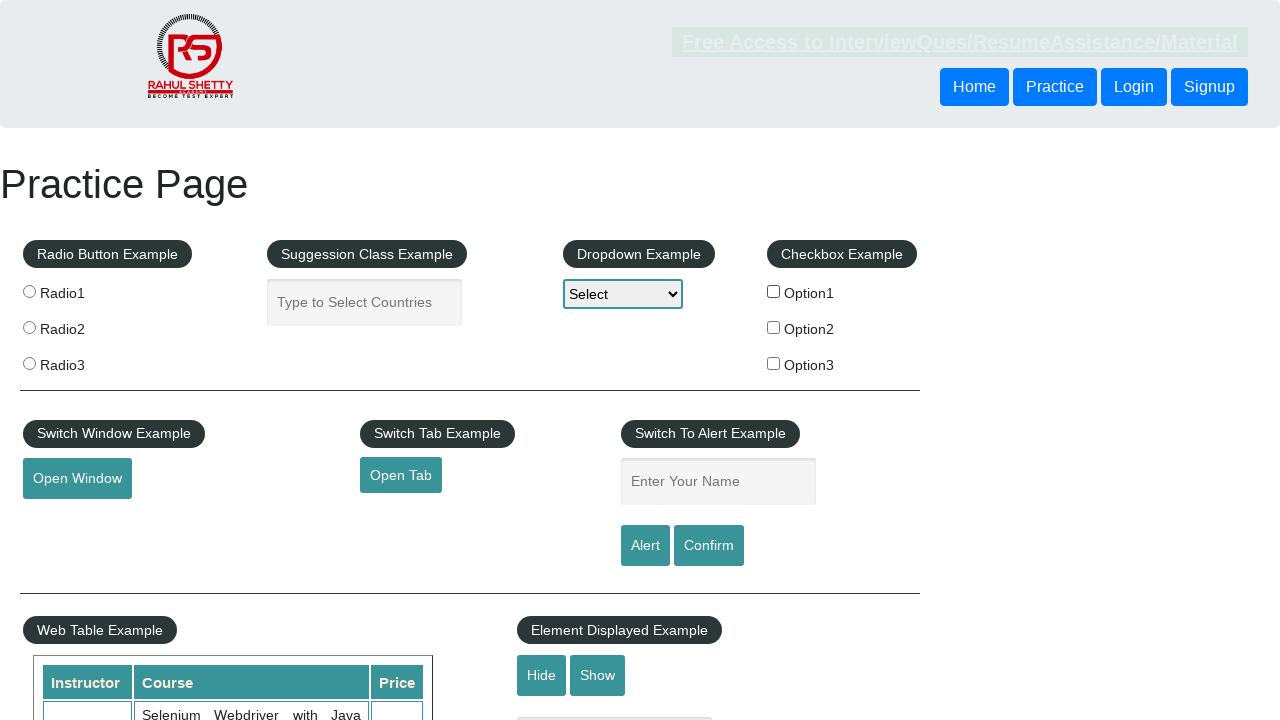